Tests navigation flow on Playwright.dev website by clicking through Docs, Generating tests, and Setting up CI sections.

Starting URL: https://playwright.dev/

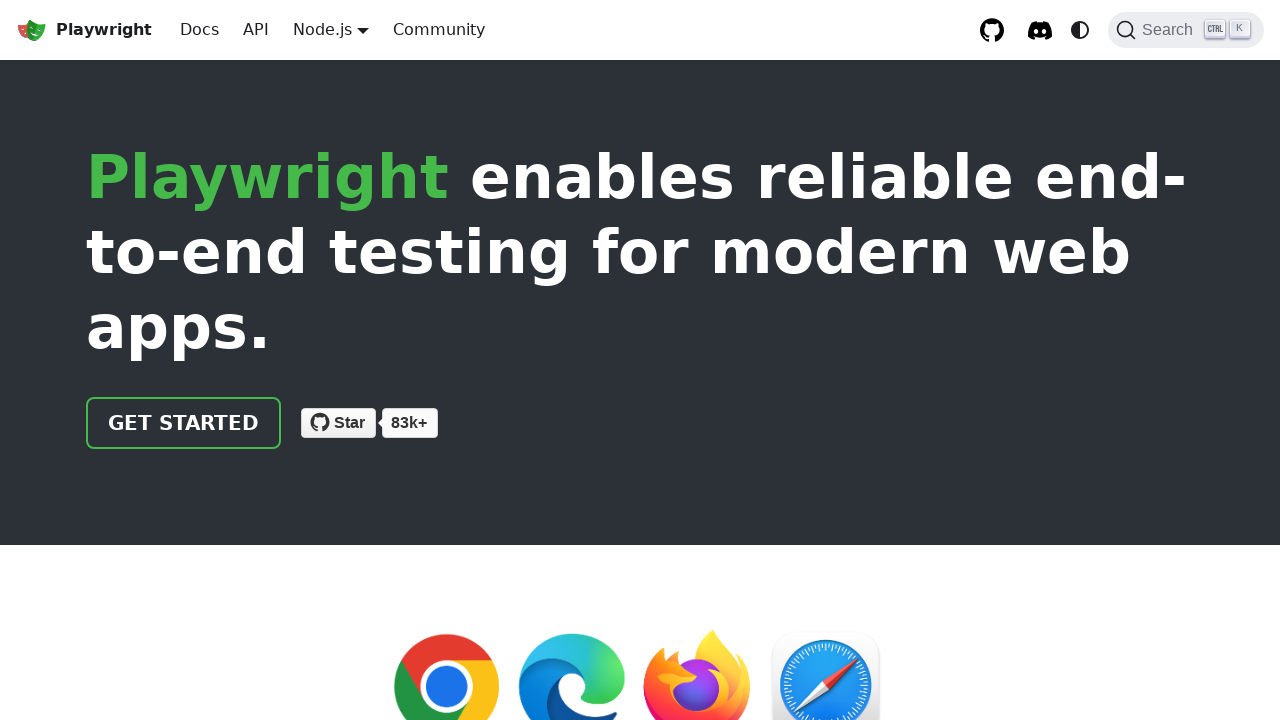

Clicked on Docs link at (200, 30) on internal:role=link[name="Docs"i]
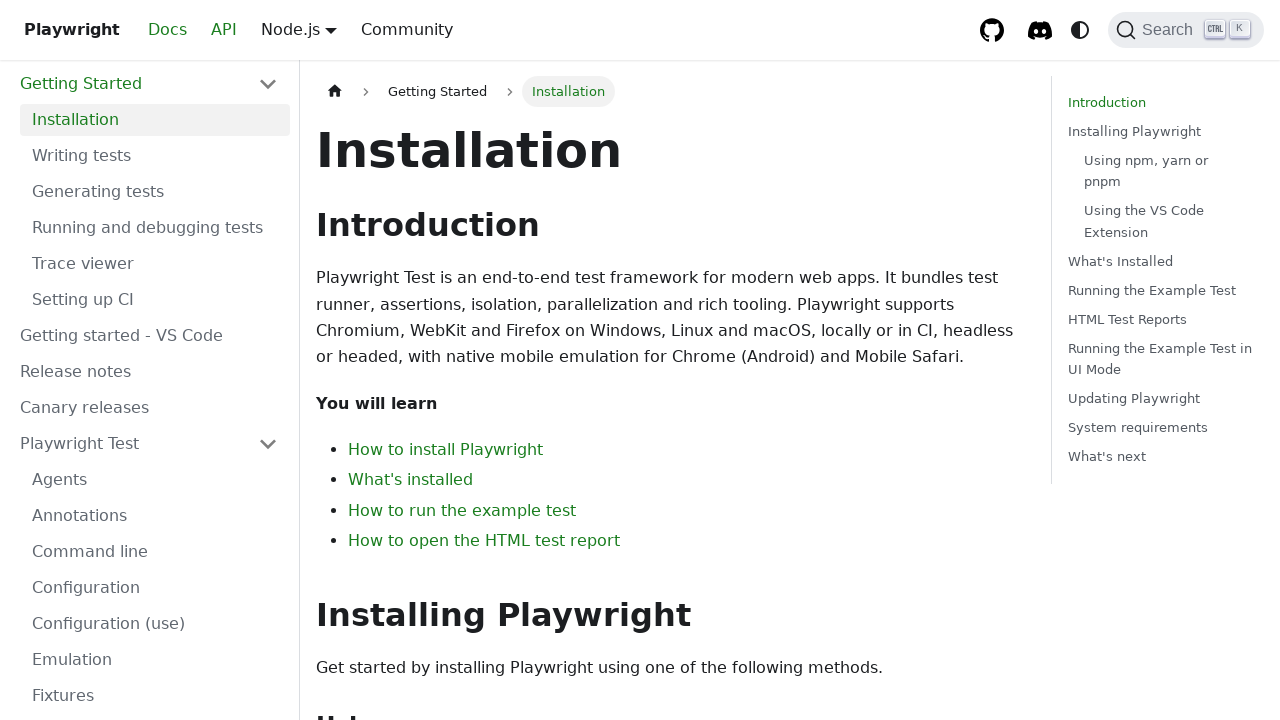

Navigated to Docs intro page
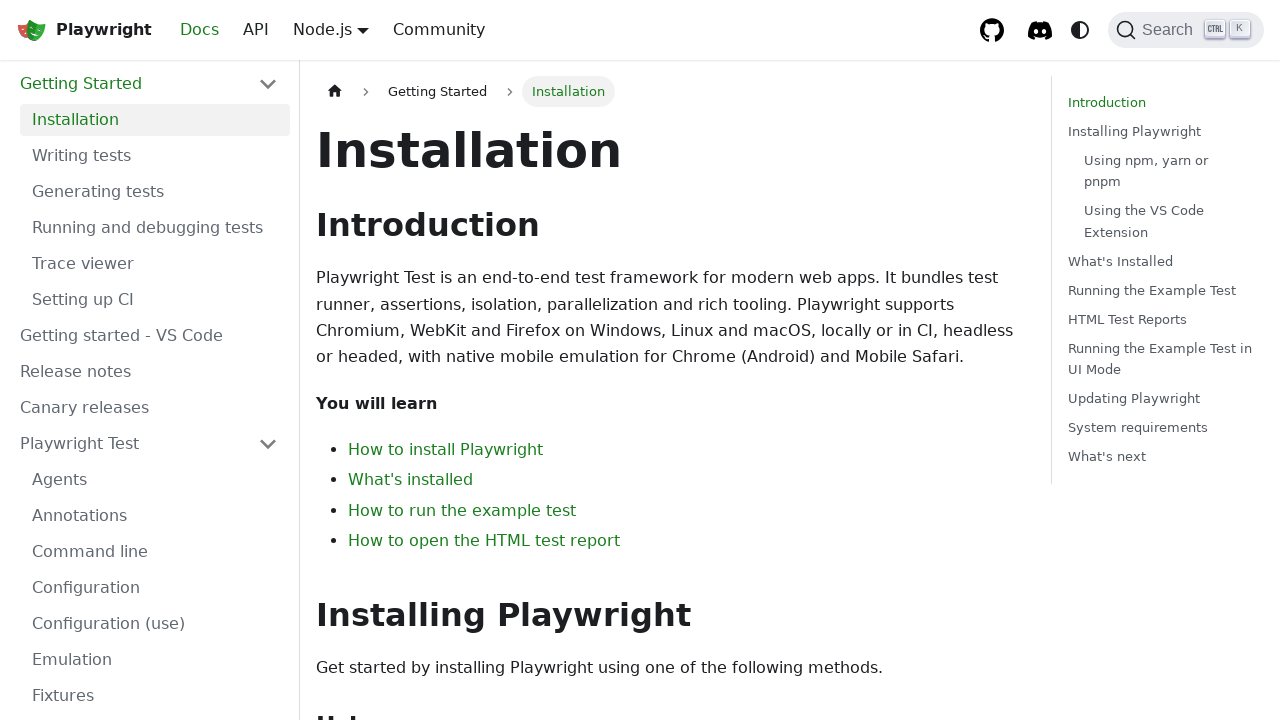

Clicked on Generating tests link at (155, 192) on internal:role=link[name="Generating tests"i]
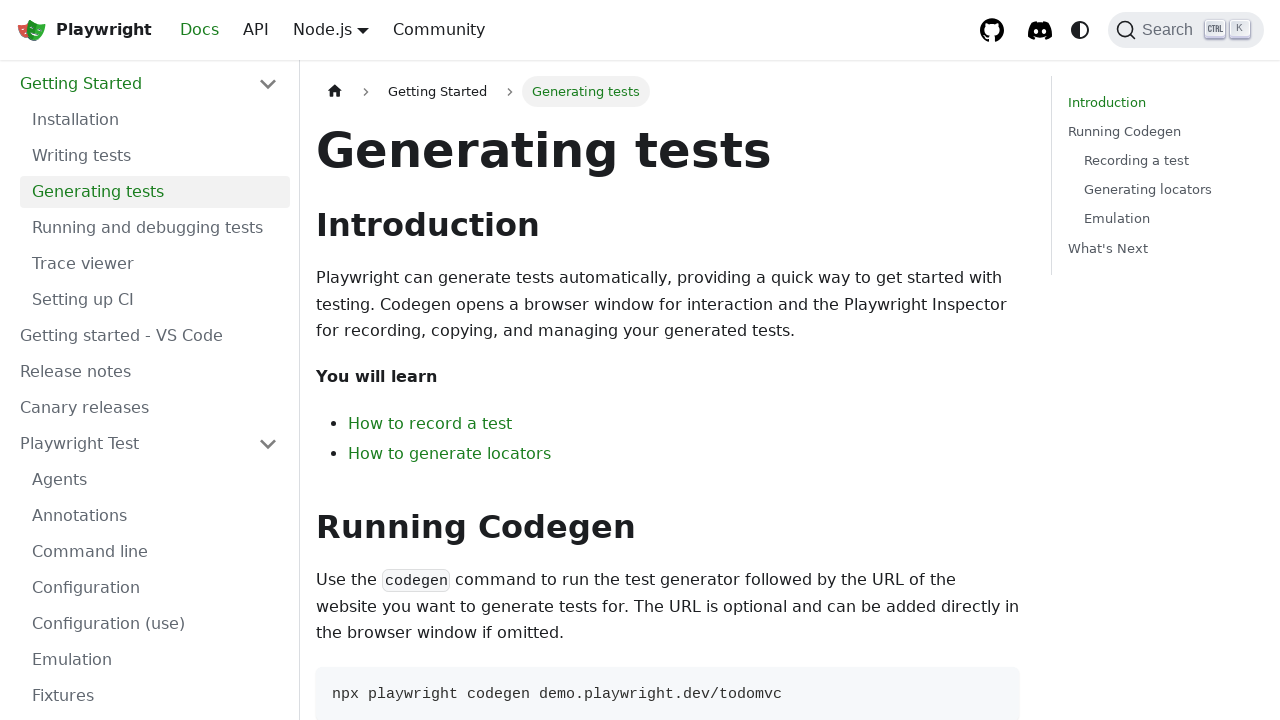

Navigated to Codegen intro page
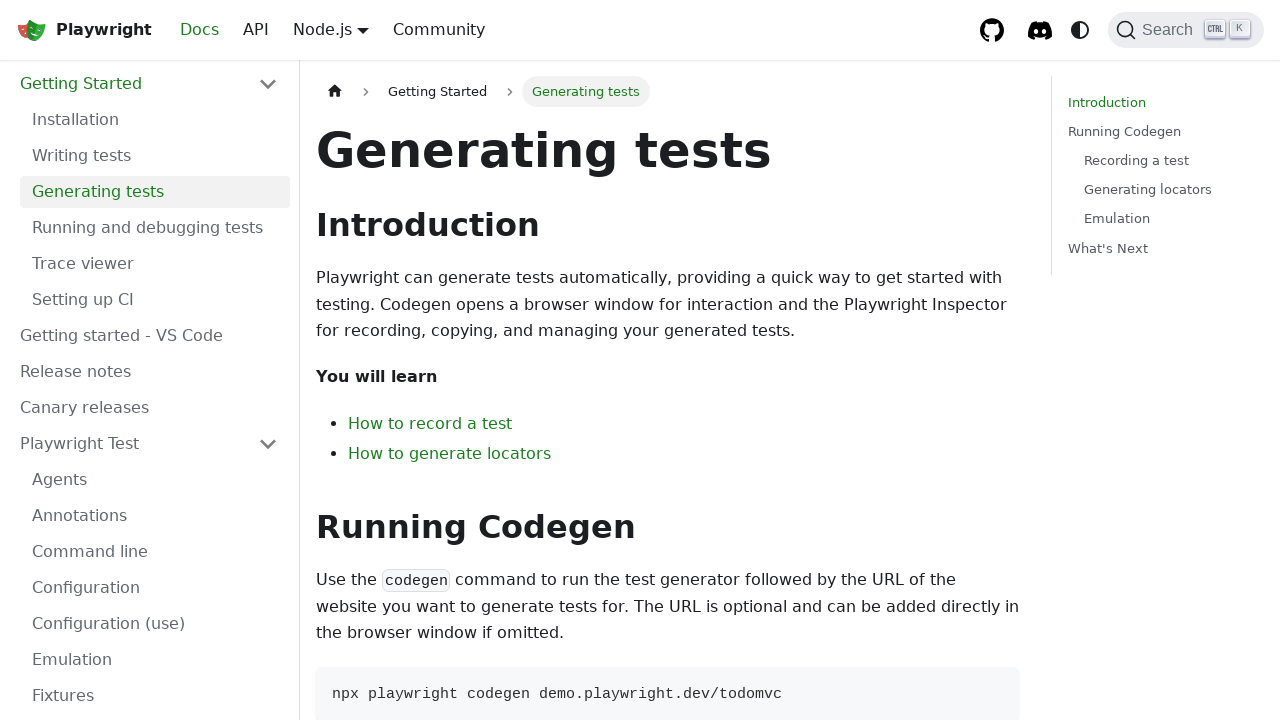

Clicked on Setting up CI link at (155, 300) on internal:role=link[name="Setting up CI"i]
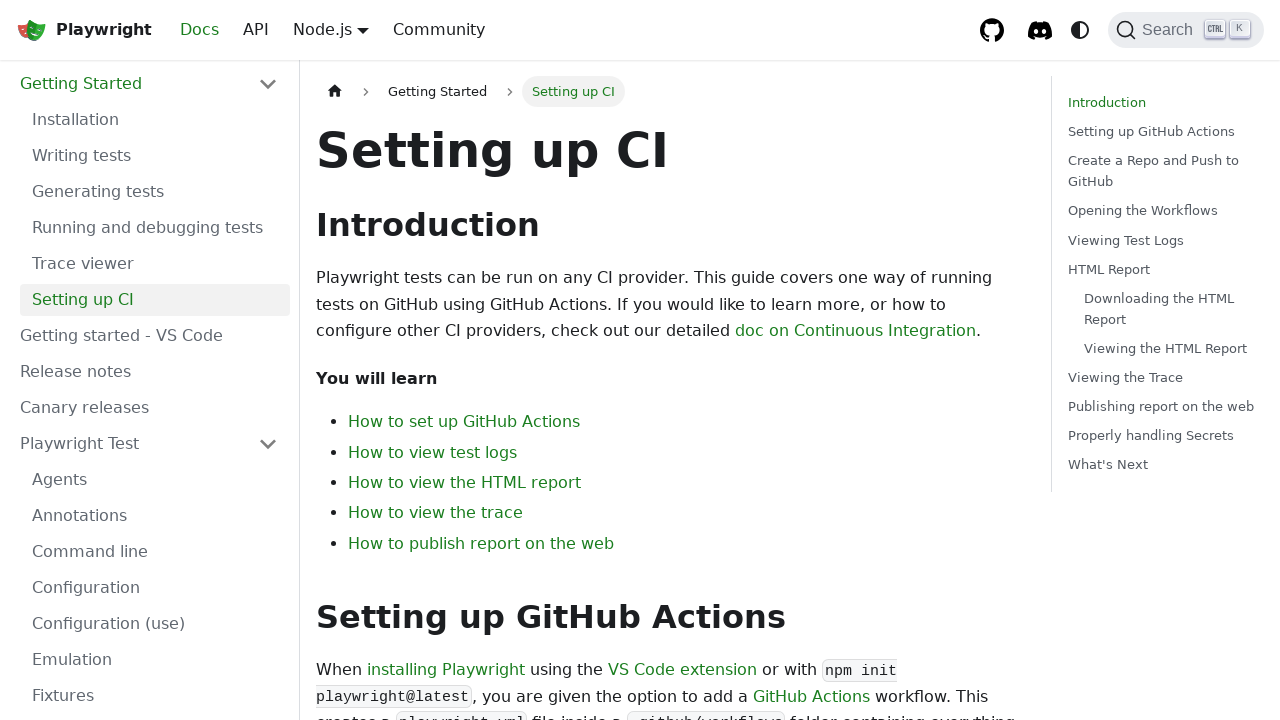

Navigated to CI intro page
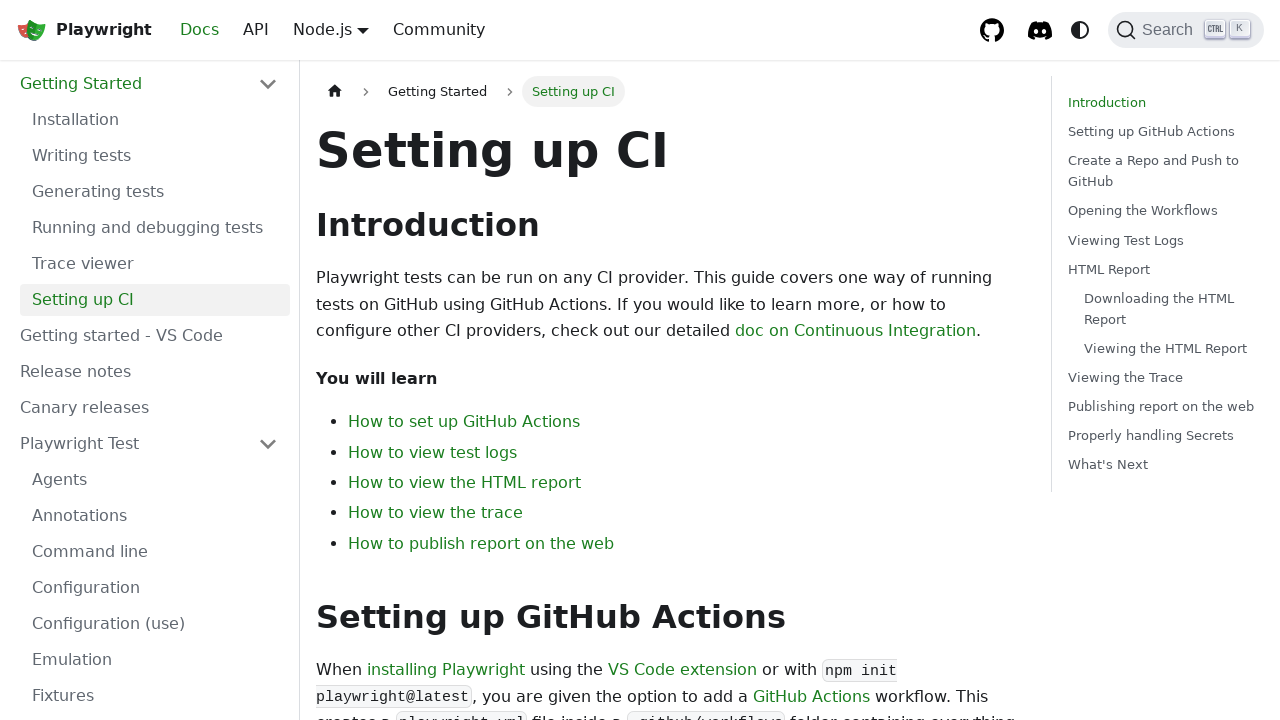

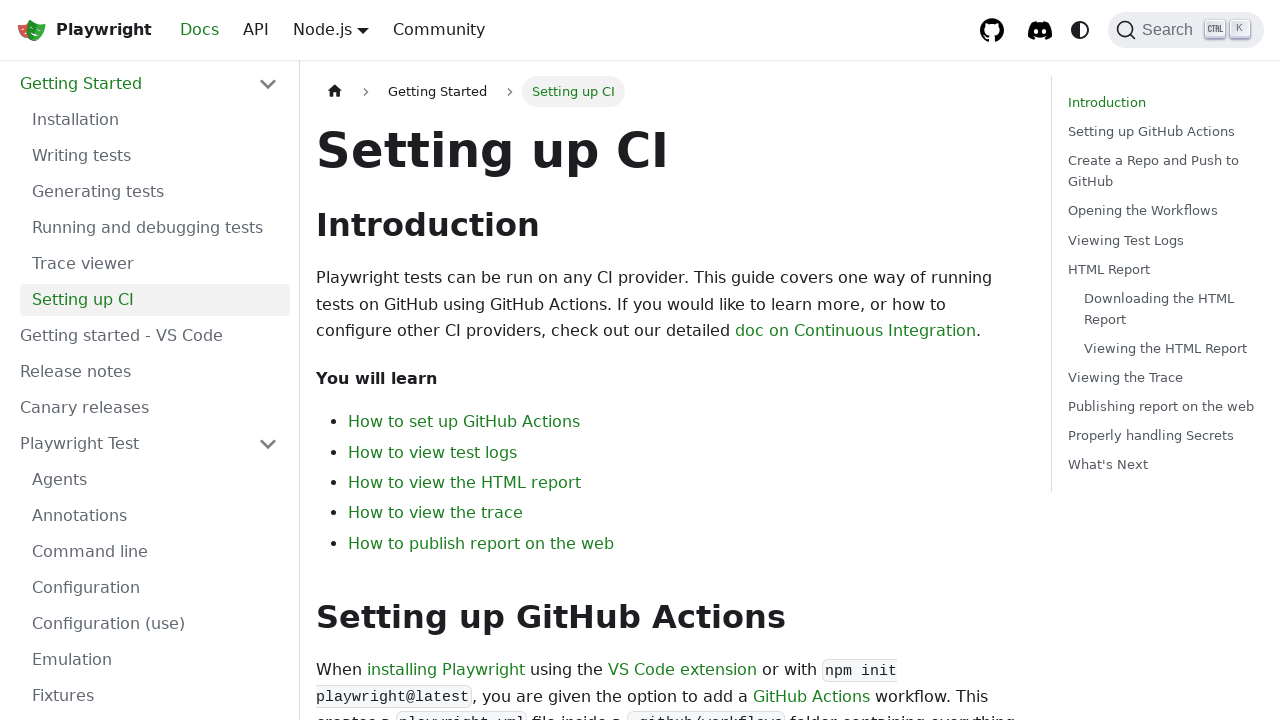